Tests double-click functionality on a button that triggers an alert, then accepts the alert

Starting URL: https://omayo.blogspot.com/

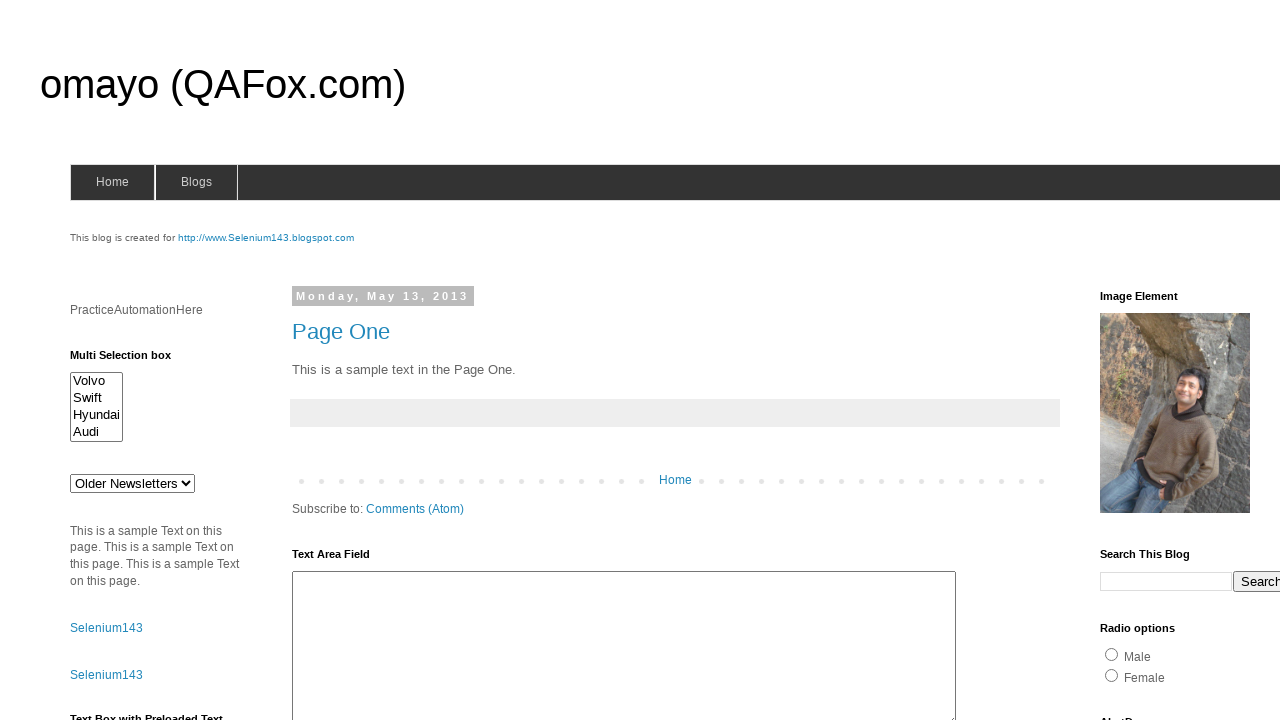

Scrolled down 1800 pixels to reveal the double-click button
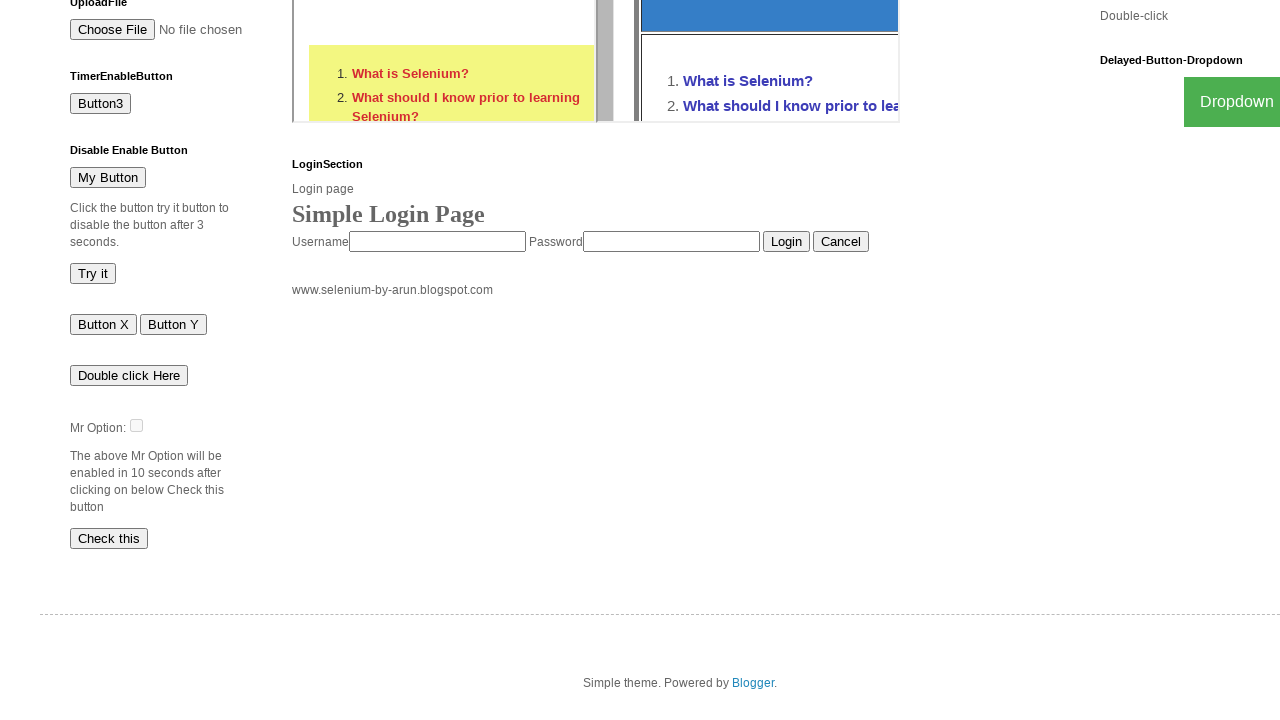

Double-clicked the button with ondblclick='dblclickAlert()' handler at (129, 375) on xpath=//button[@ondblclick='dblclickAlert()']
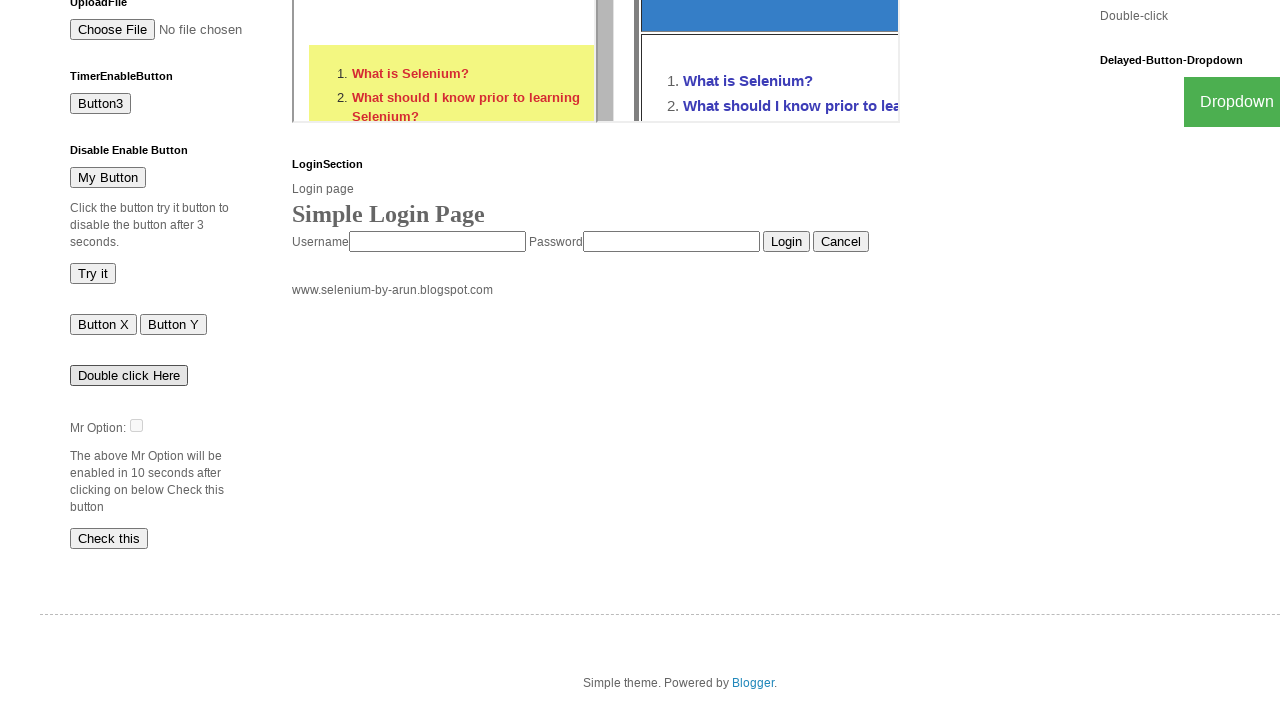

Set up dialog handler to accept the alert triggered by double-click
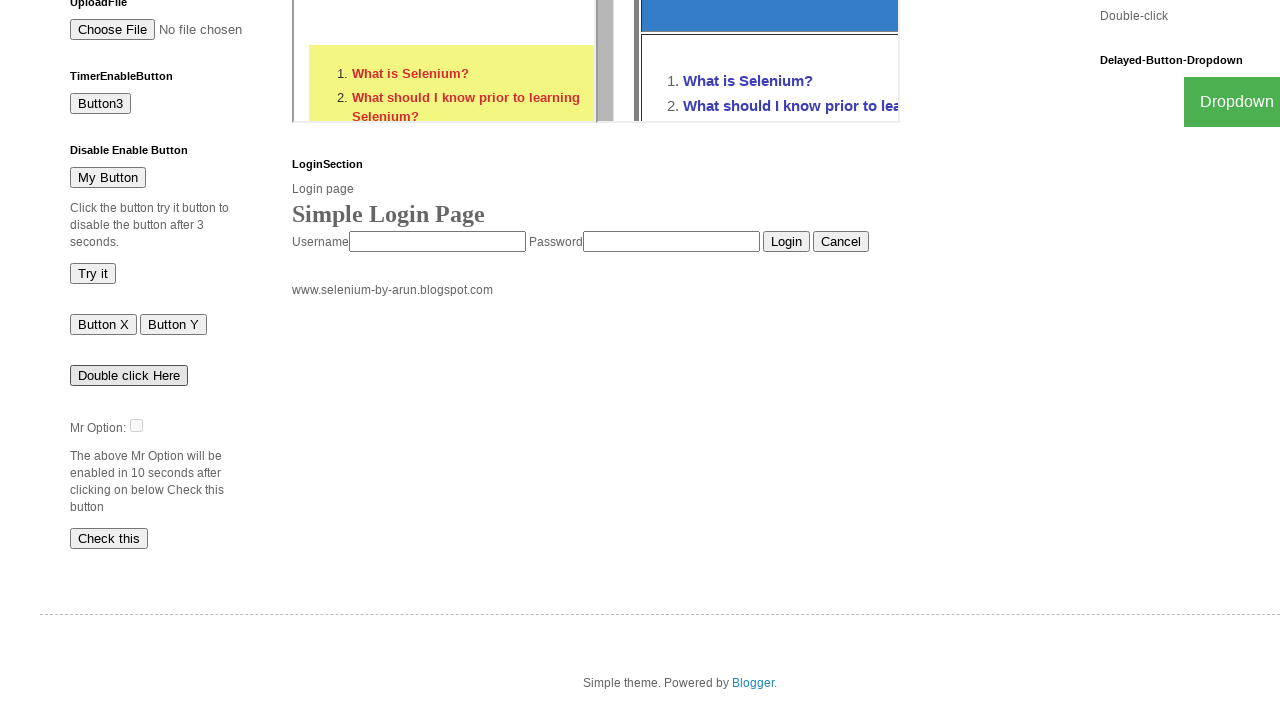

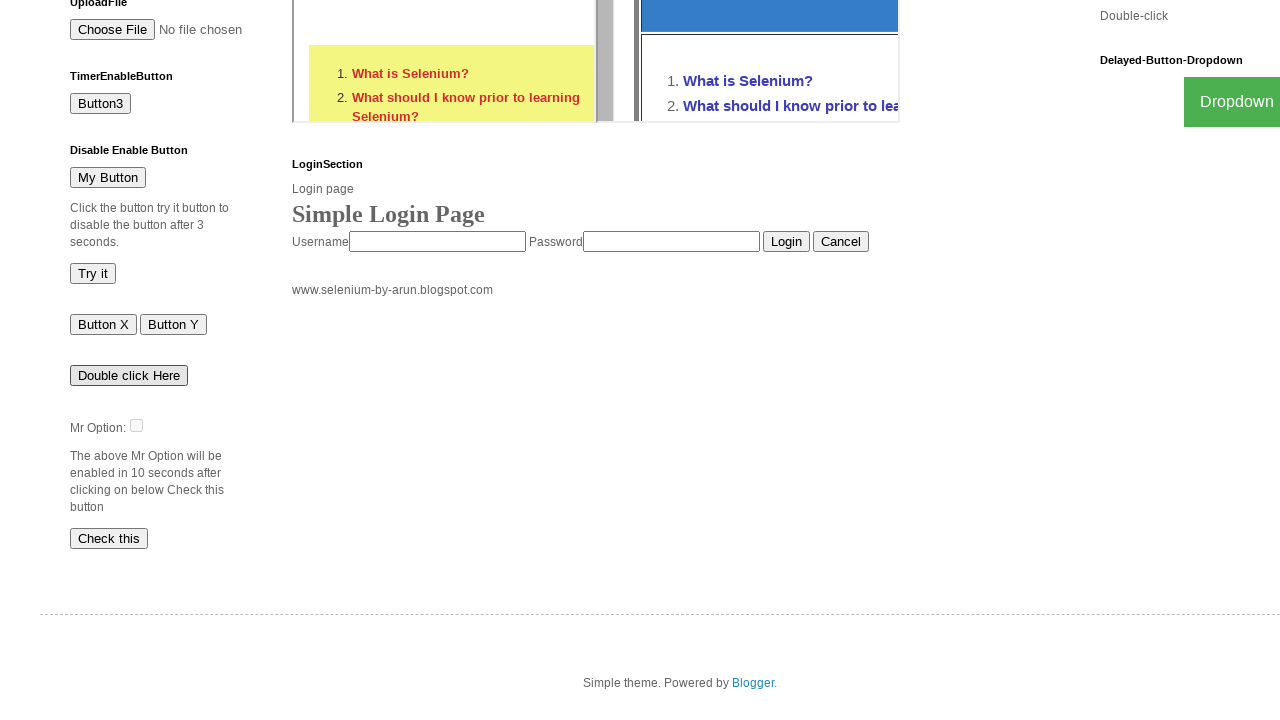